Automates a cultivated crop gene SNP lookup task by selecting crop type, radio button, dropdown options, entering a gene ID, and submitting the search form.

Starting URL: https://cegresources.icrisat.org/cicerseq/?page_id=3605

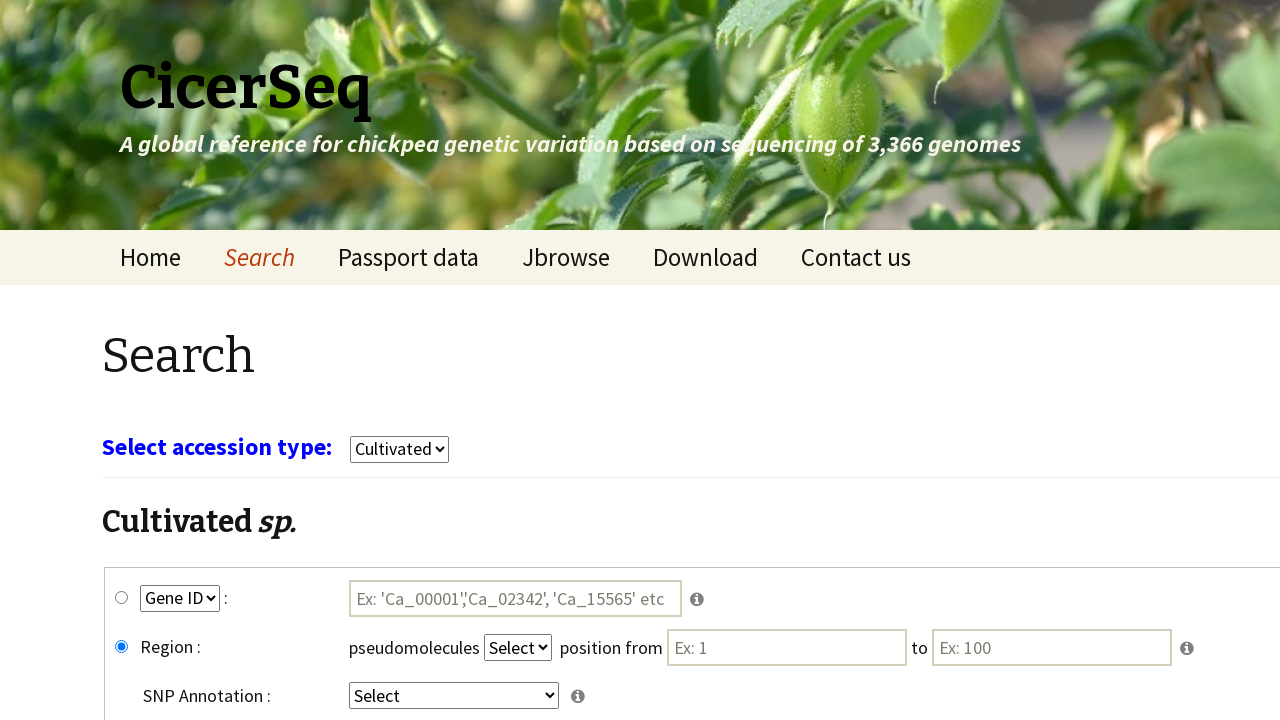

Waited 3 seconds for page to load
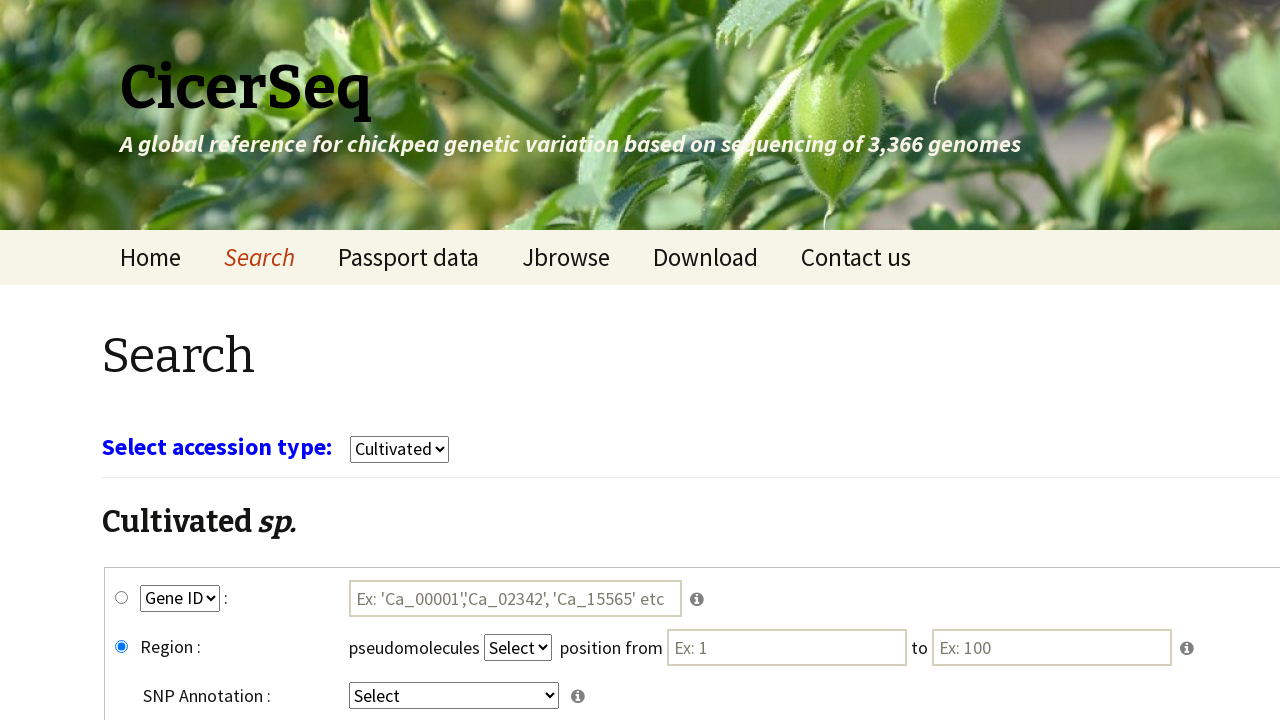

Selected 'cultivars' from crop dropdown on select[name='select_crop']
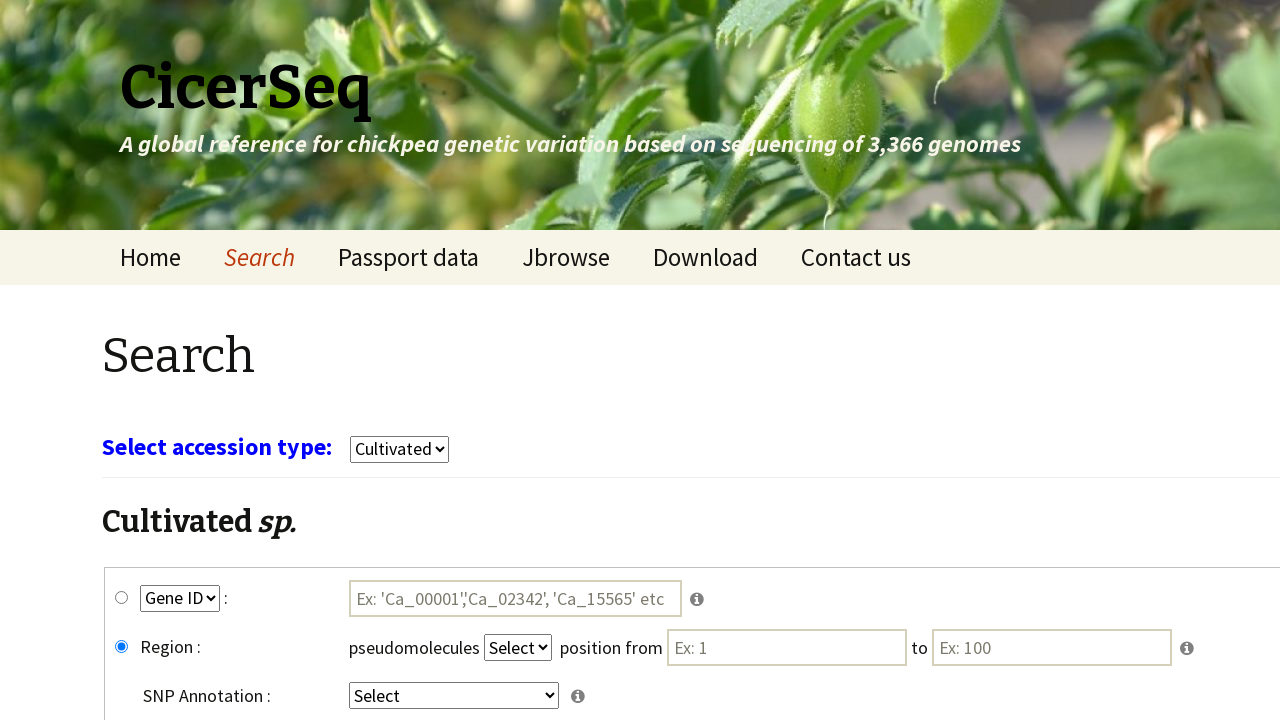

Clicked gene_snp radio button at (122, 598) on #gene_snp
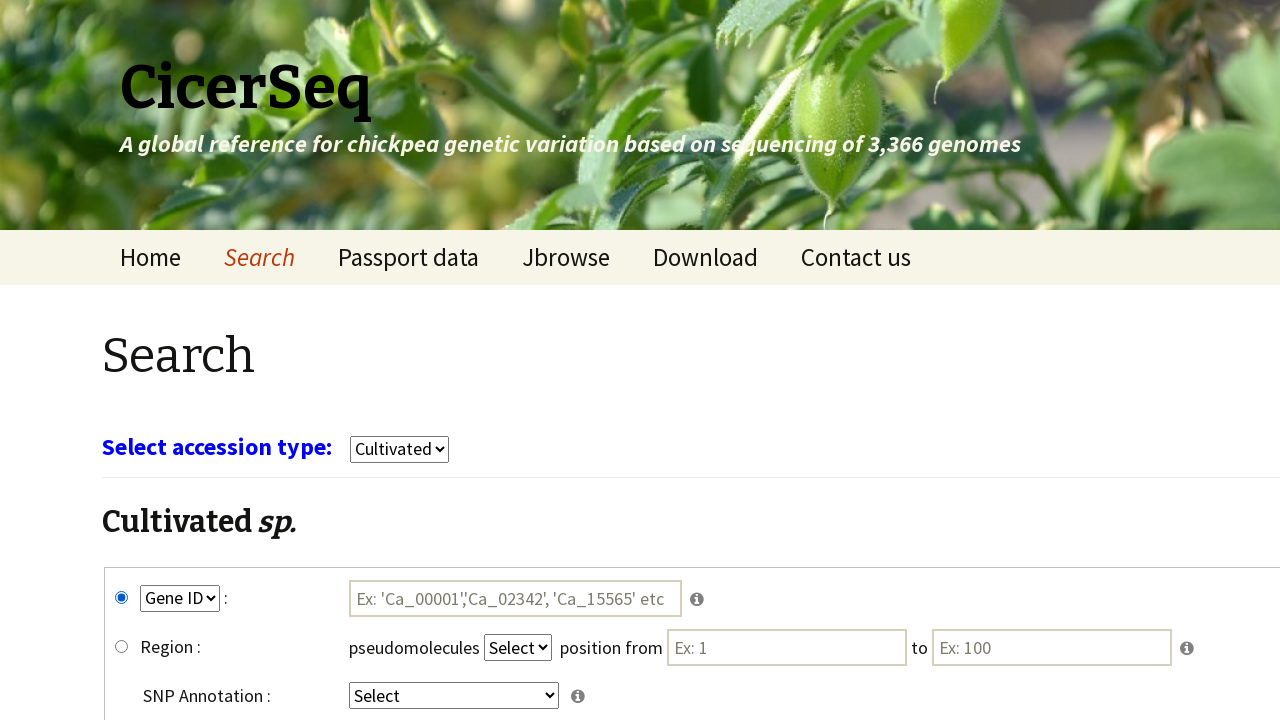

Selected 'GeneID' from key1 dropdown on select[name='key1']
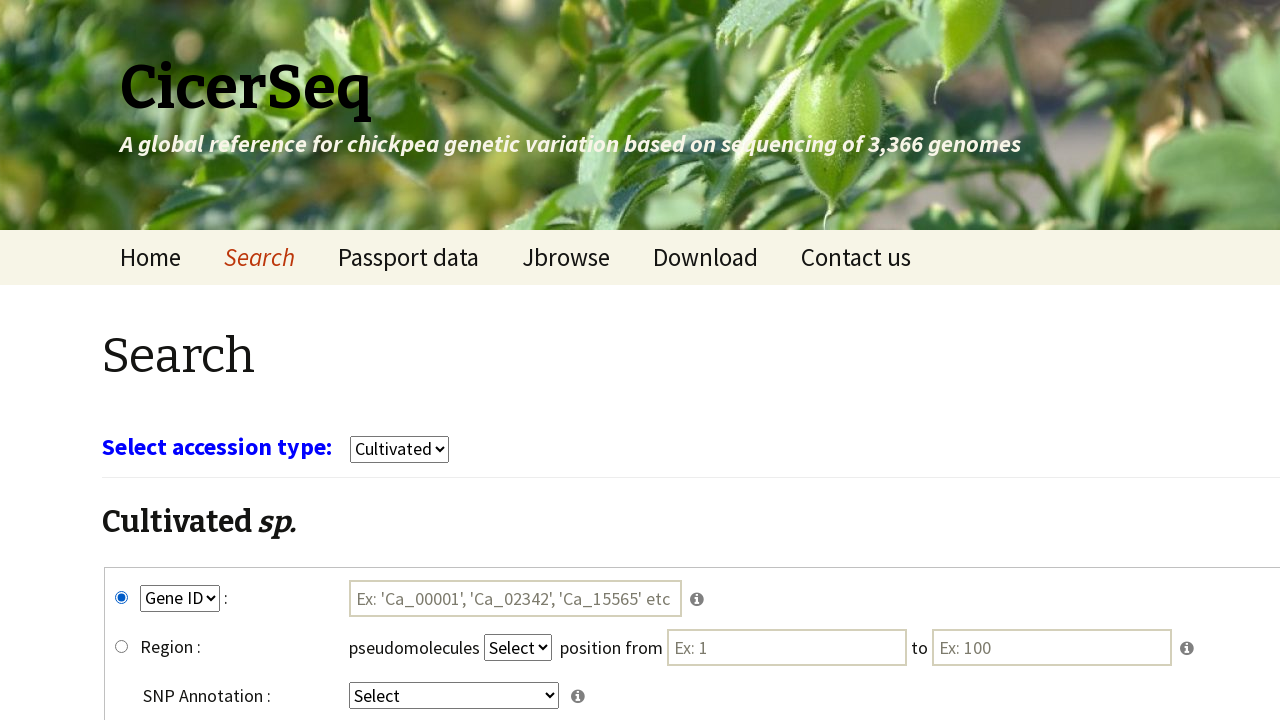

Selected 'intergenic' from key4 dropdown on select[name='key4']
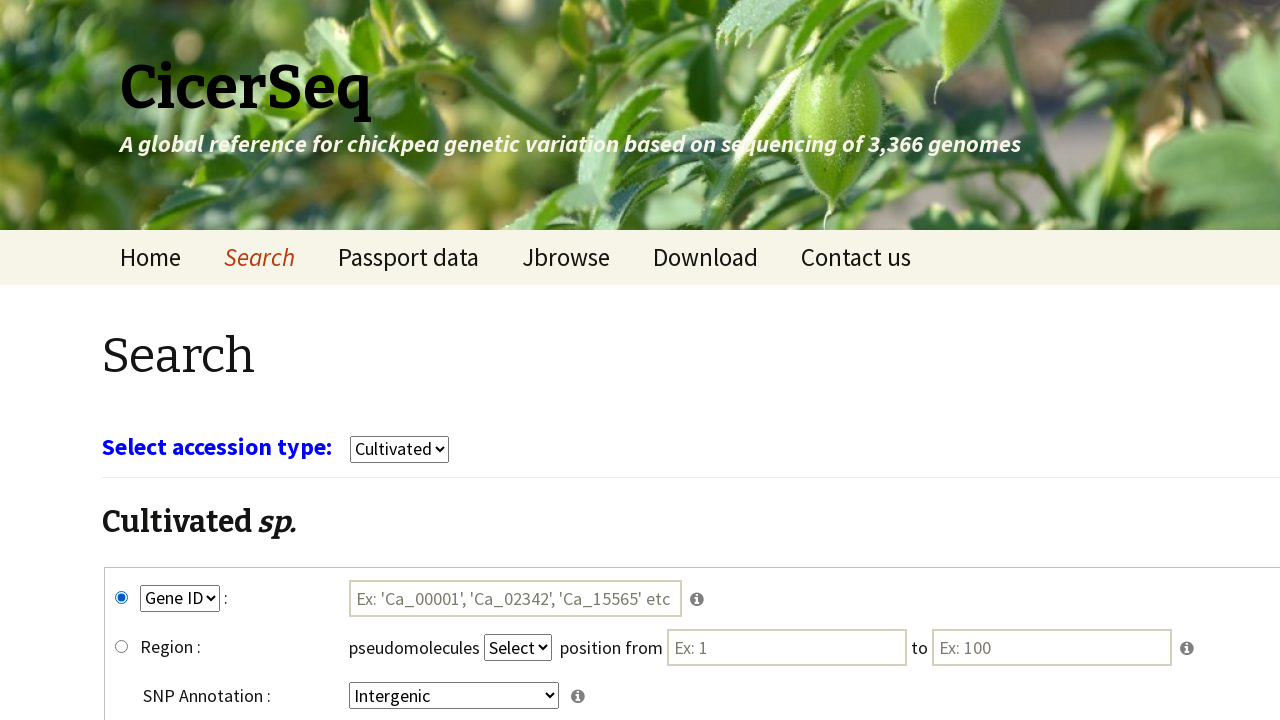

Filled gene ID field with 'Ca_00004' on #tmp1
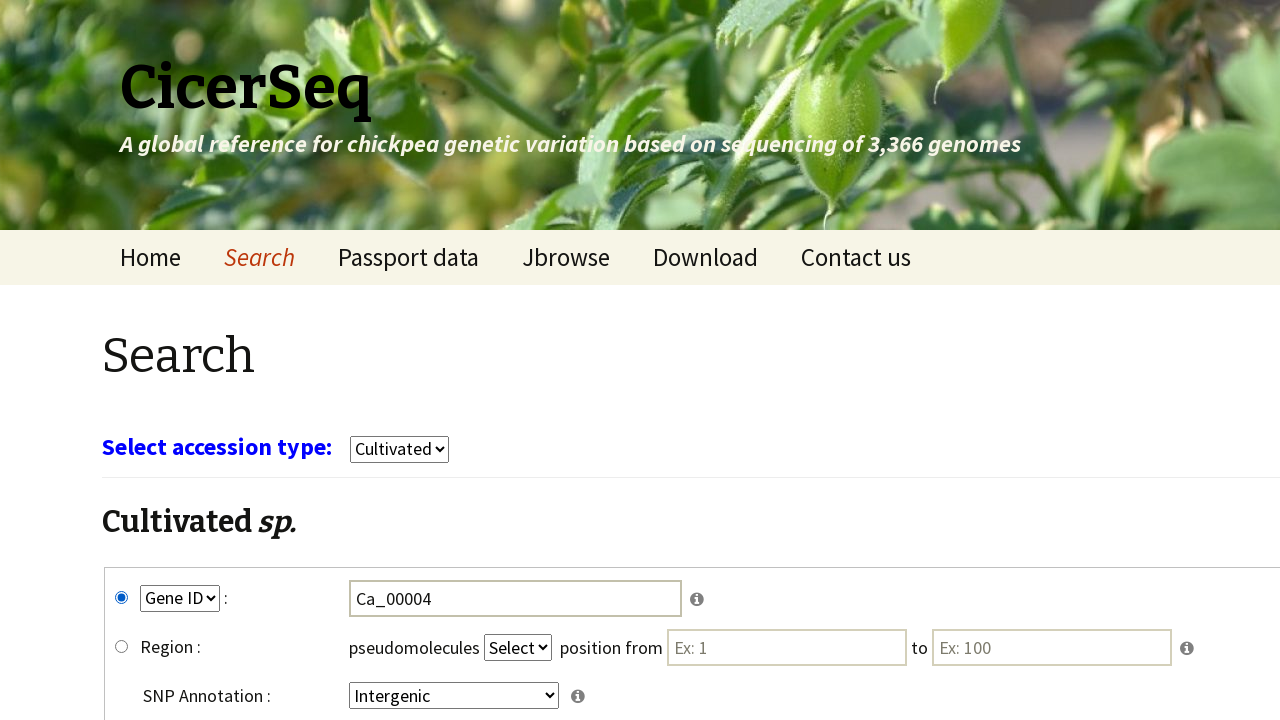

Clicked search/submit button to execute gene SNP lookup at (788, 573) on input[name='submit']
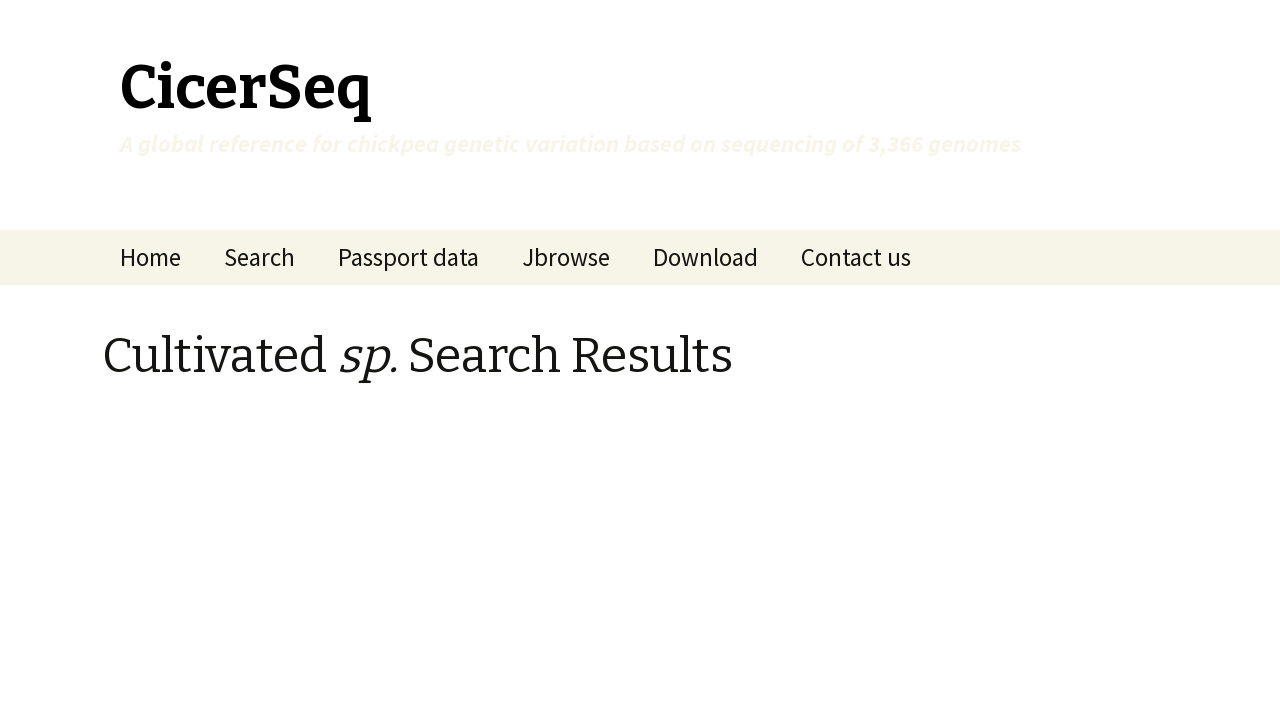

Waited 5 seconds for search results to load
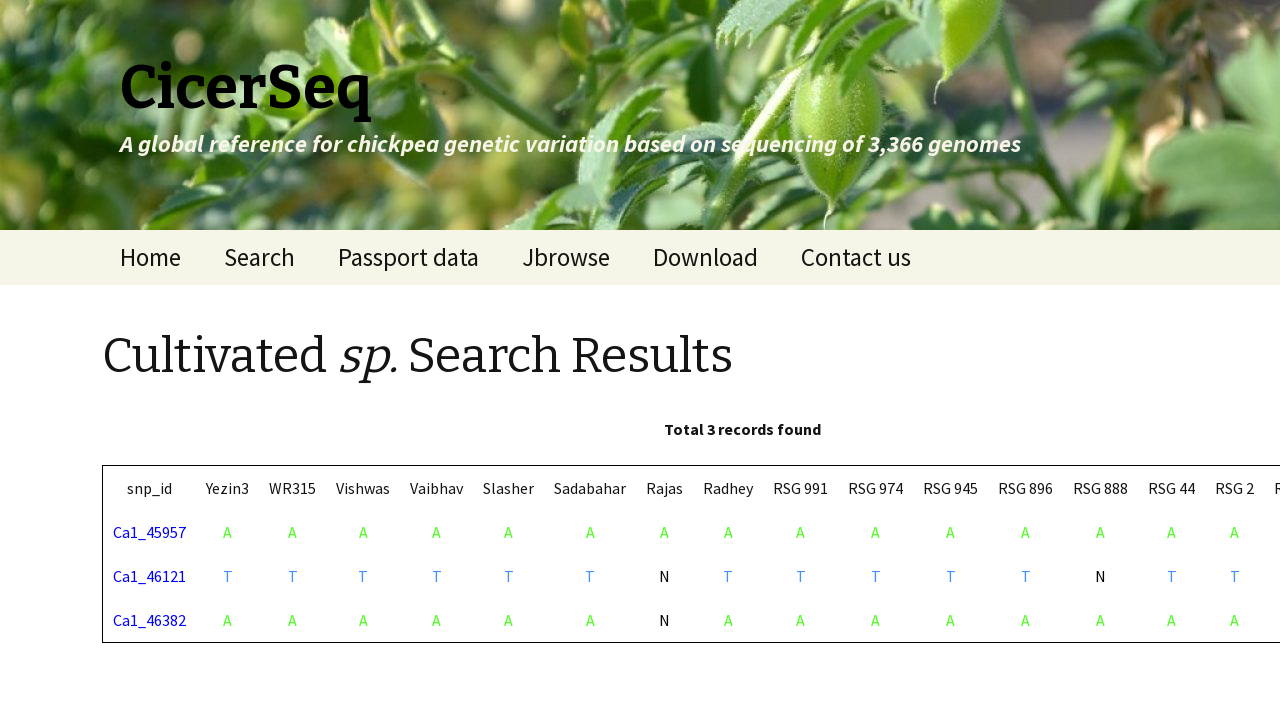

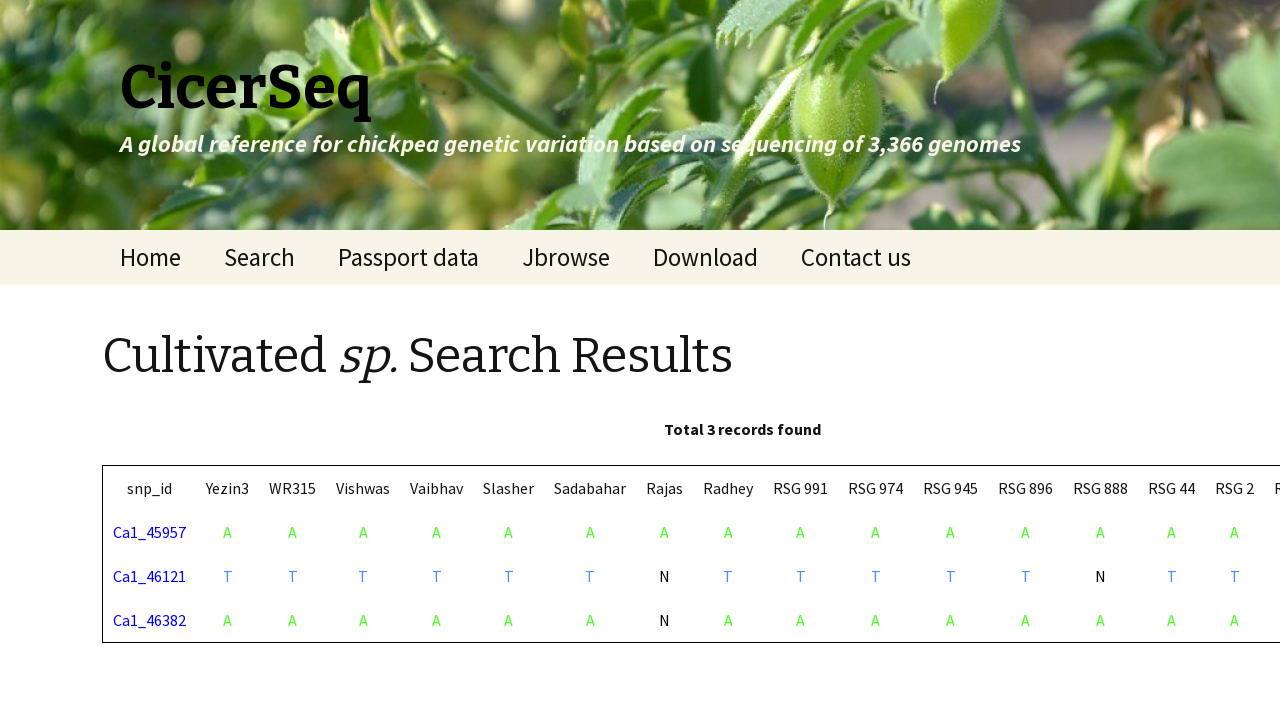